Opens the ShareTrip travel booking website homepage and verifies the page loads successfully

Starting URL: https://sharetrip.net/

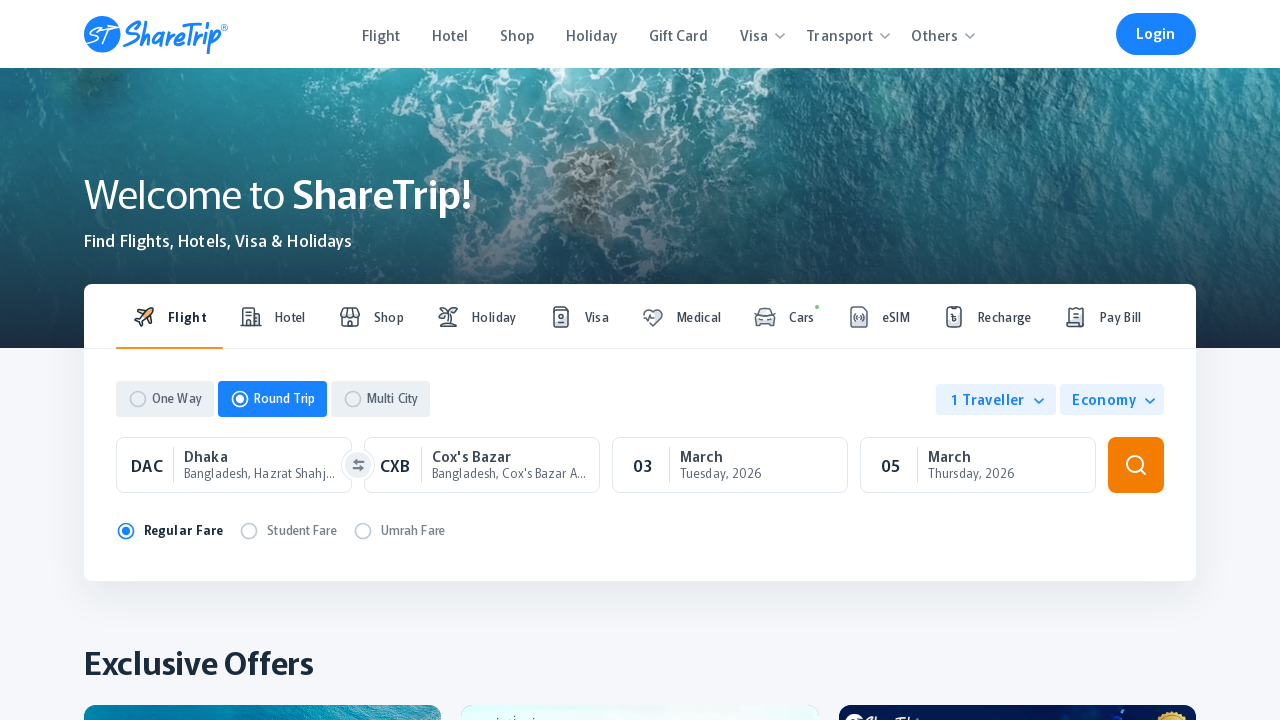

Navigated to ShareTrip homepage at https://sharetrip.net/
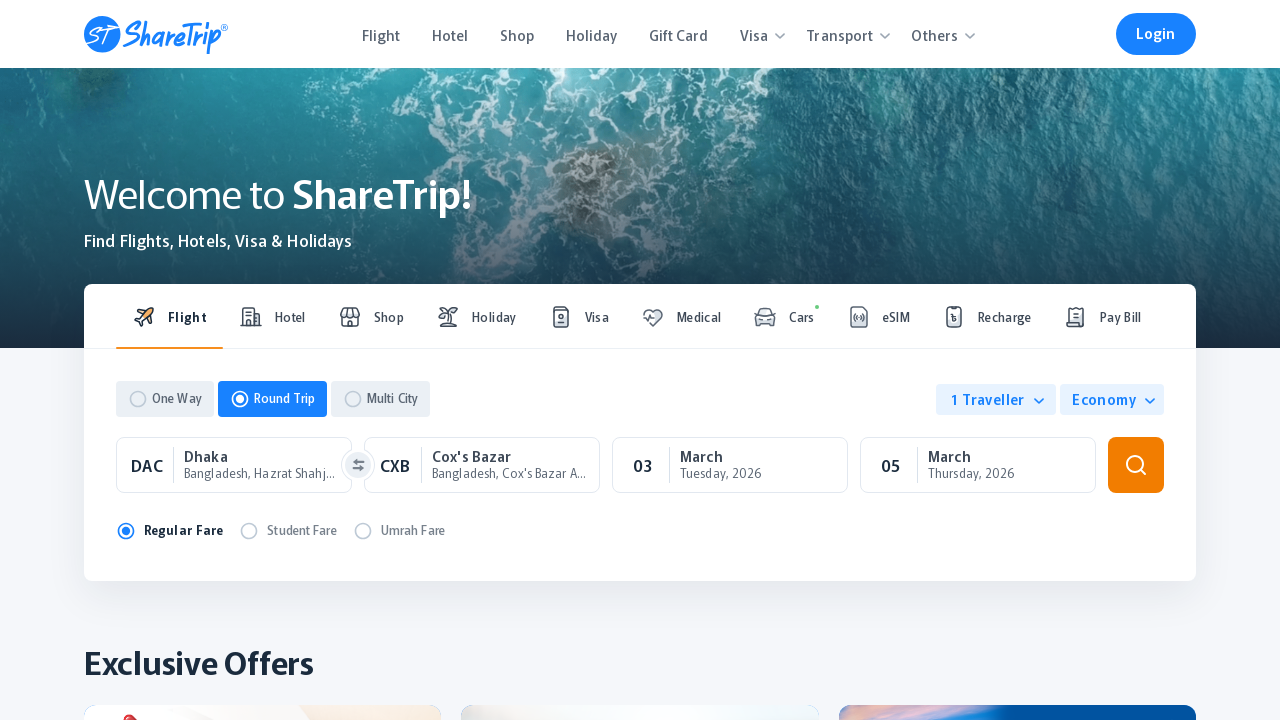

Page DOM content fully loaded
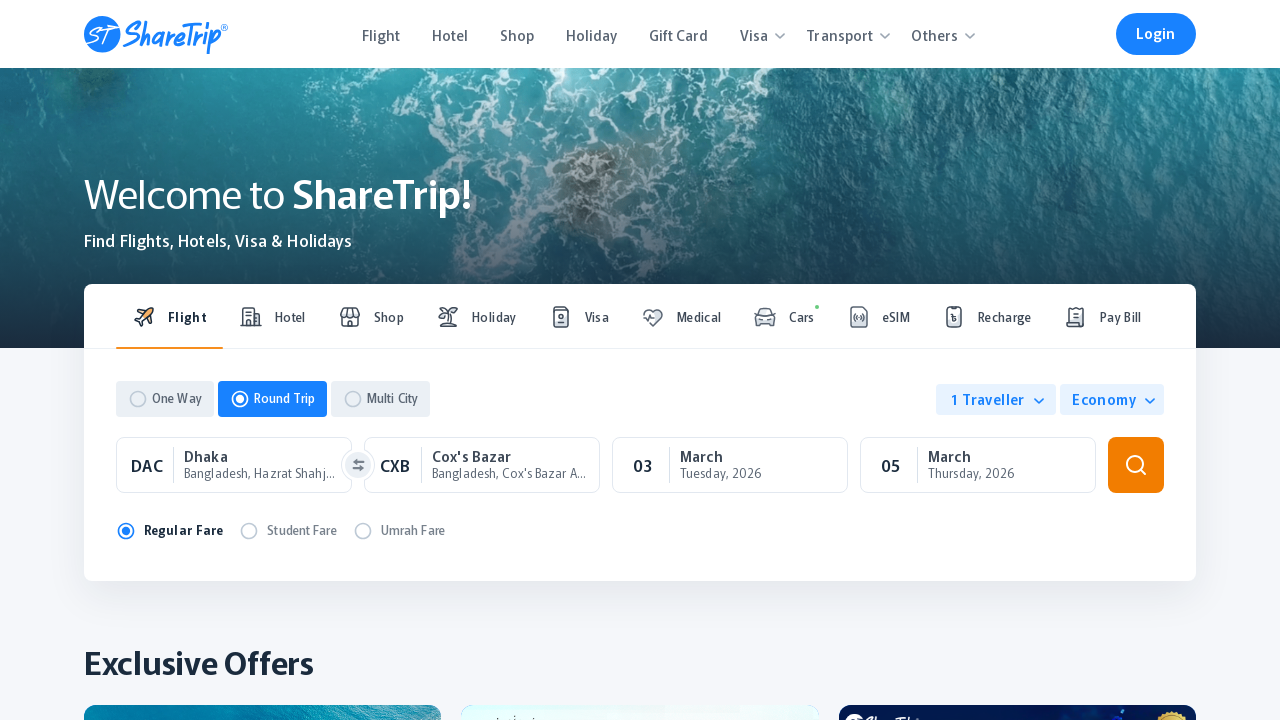

Body element is present - page loaded successfully
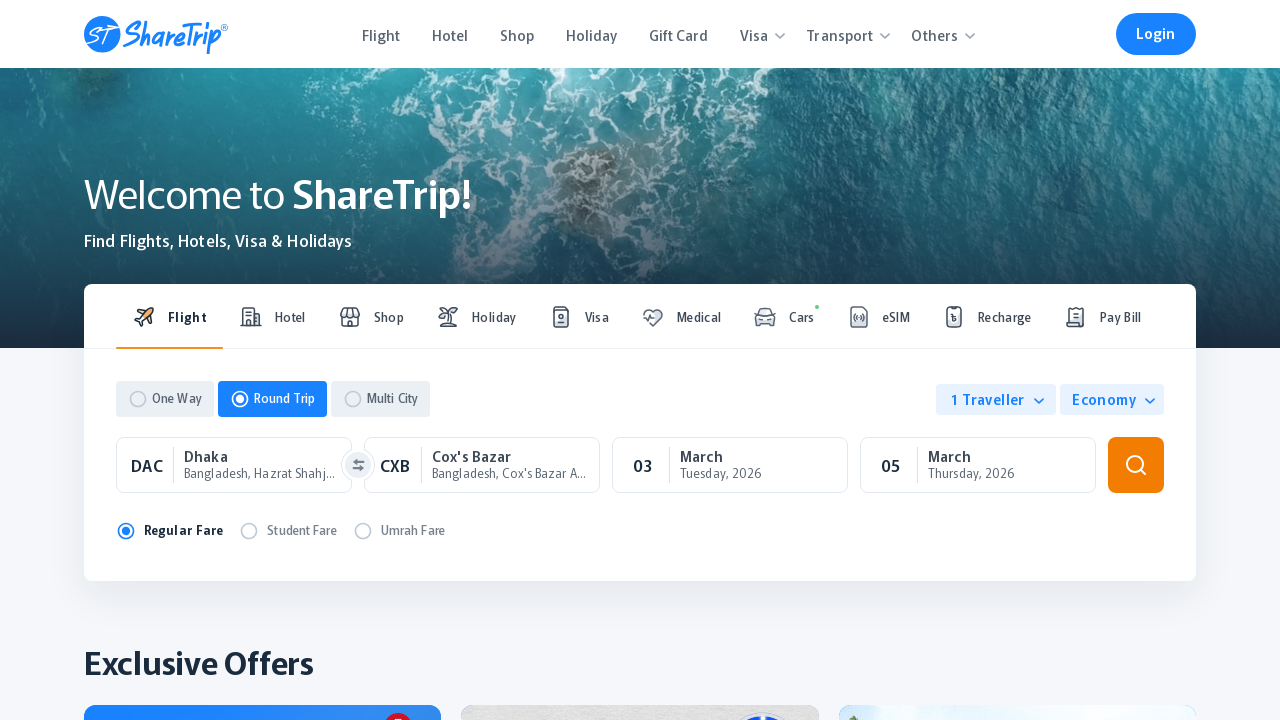

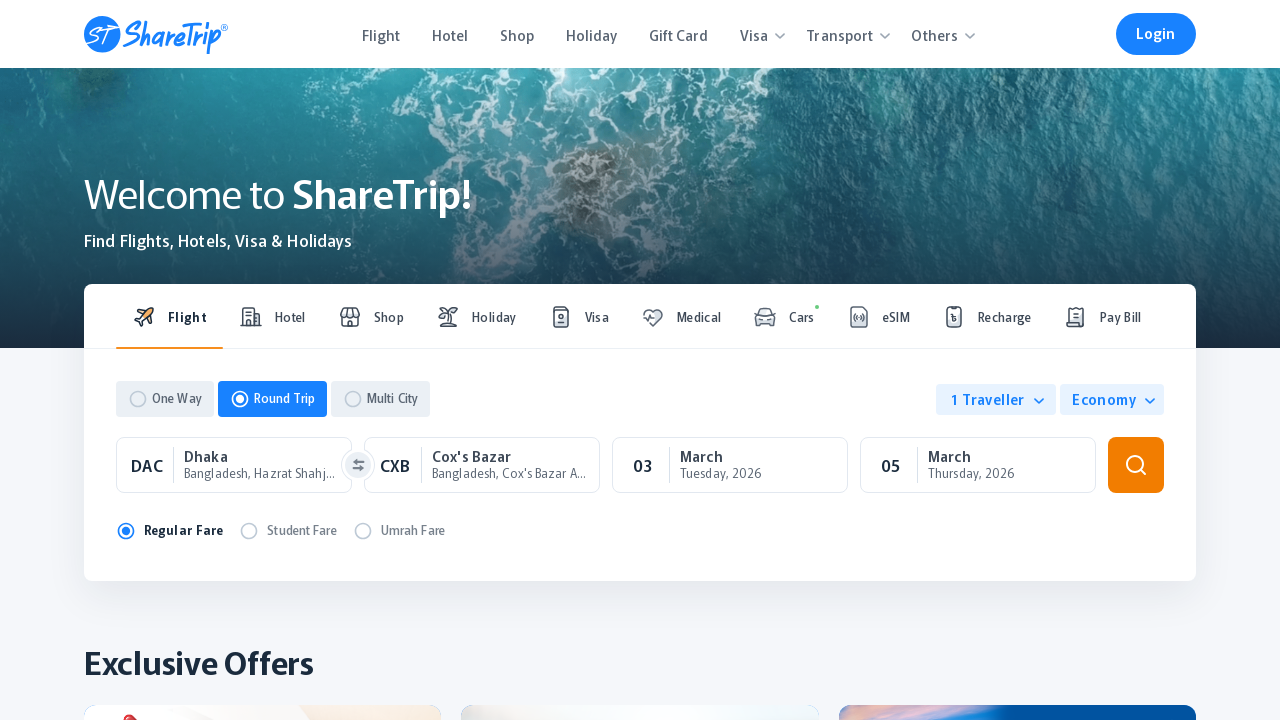